Tests the hotel listing functionality by clicking the hotel list button and verifying that hotels are displayed

Starting URL: http://hotel-v3.progmasters.hu/

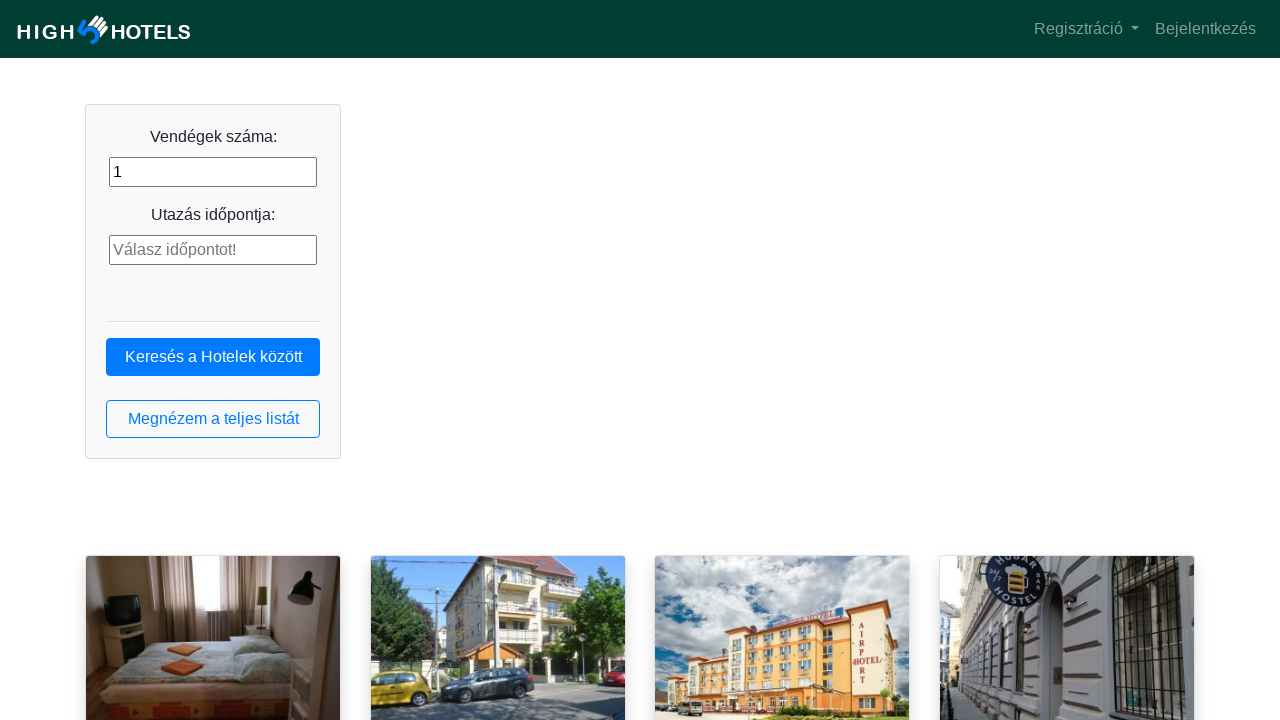

Clicked the hotel list button at (213, 419) on button.btn.btn-outline-primary.btn-block
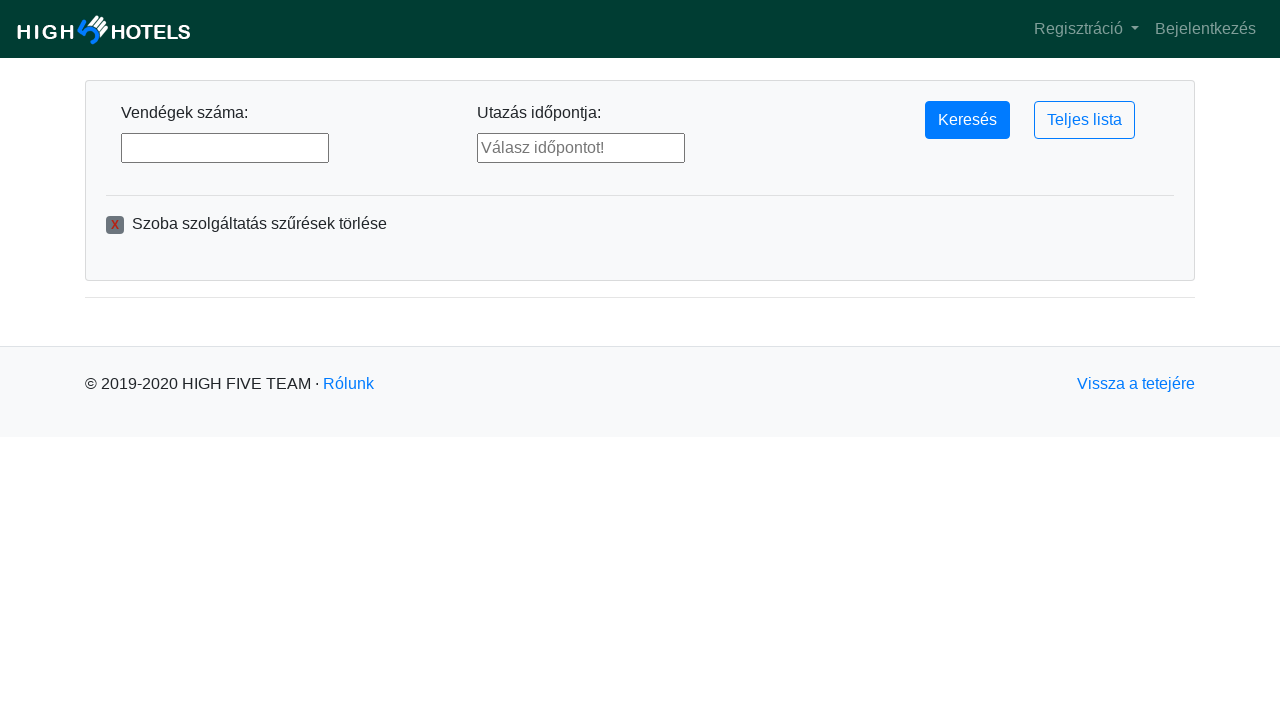

Hotel list loaded with hotel items visible
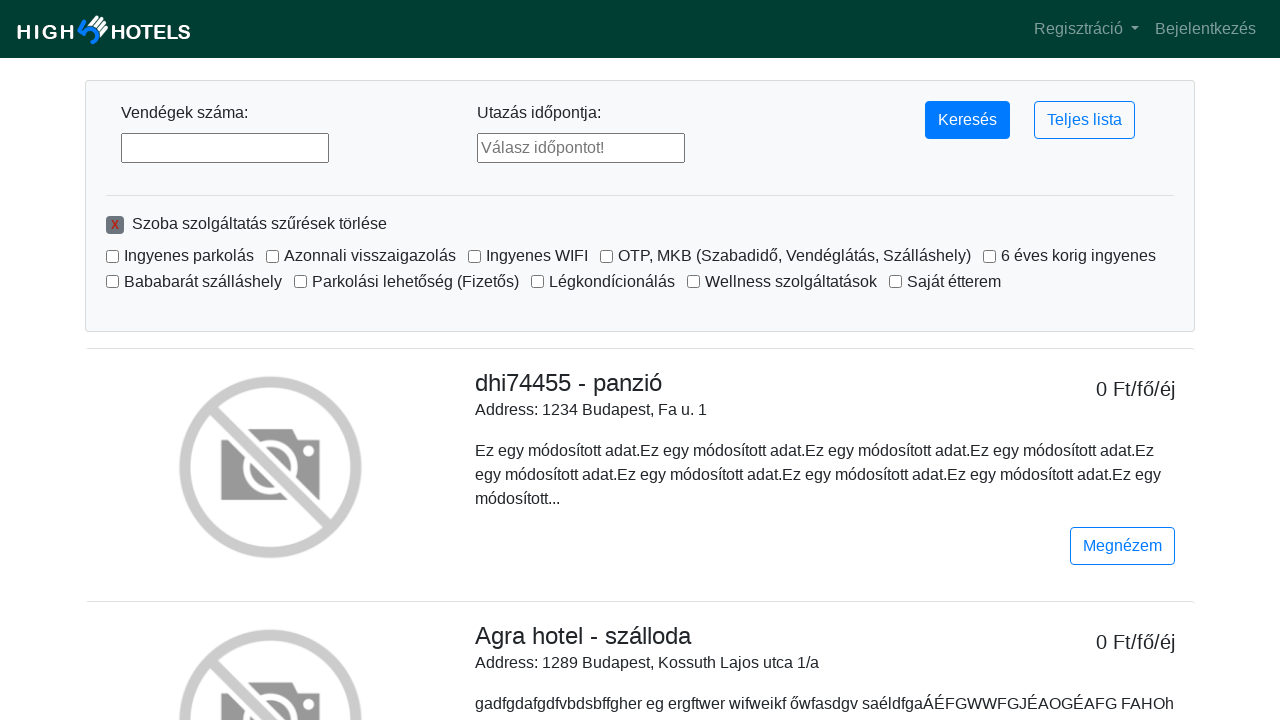

Retrieved all hotel items from the page
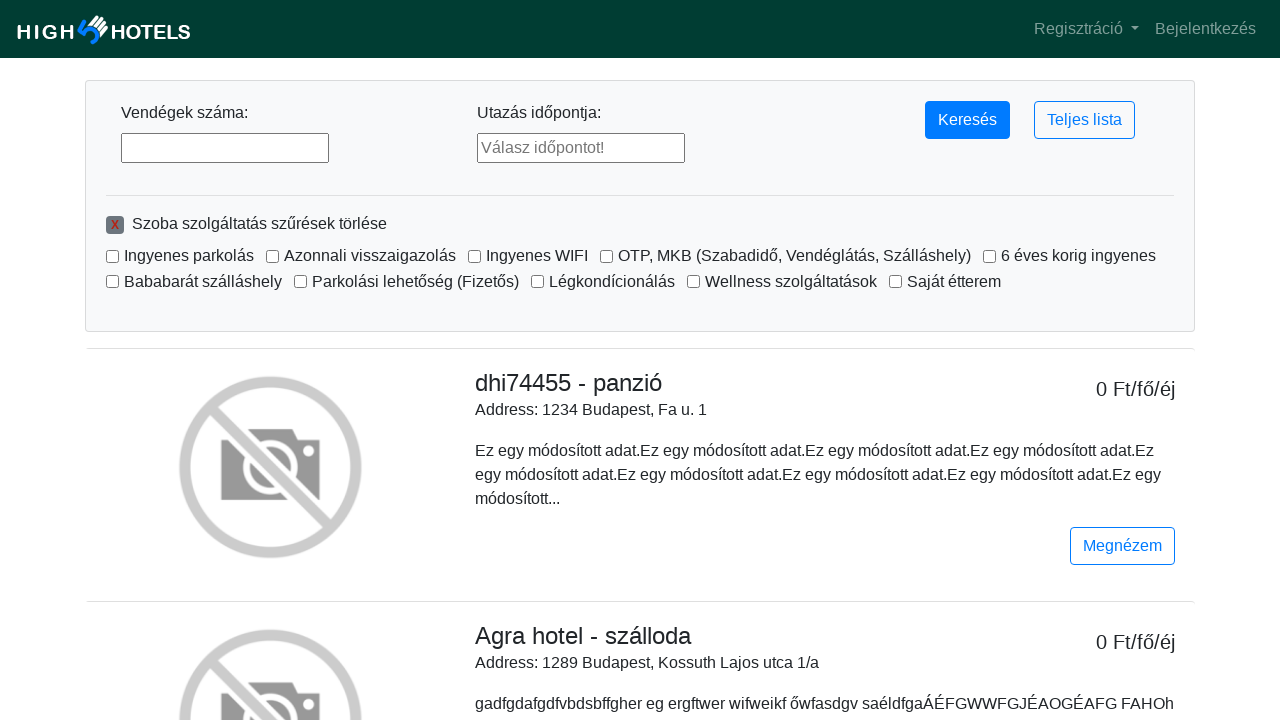

Verified that at least one hotel item is displayed
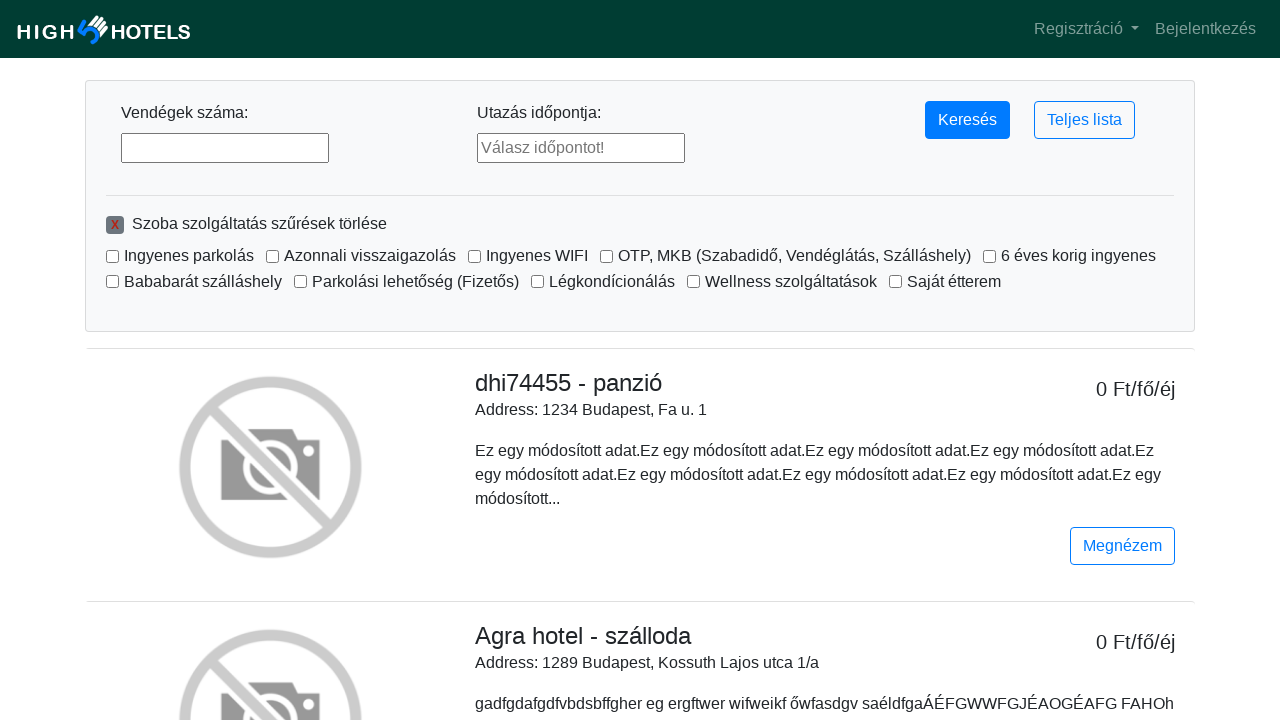

Verified that exactly 10 hotel items are displayed
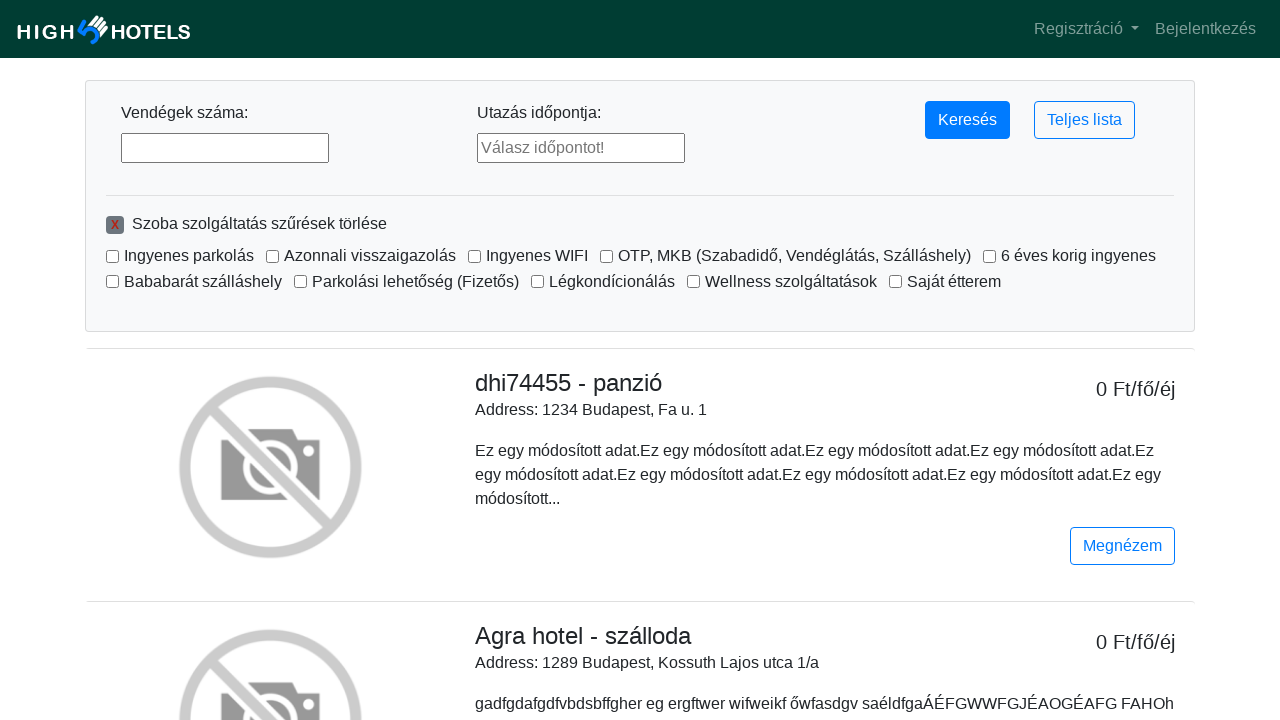

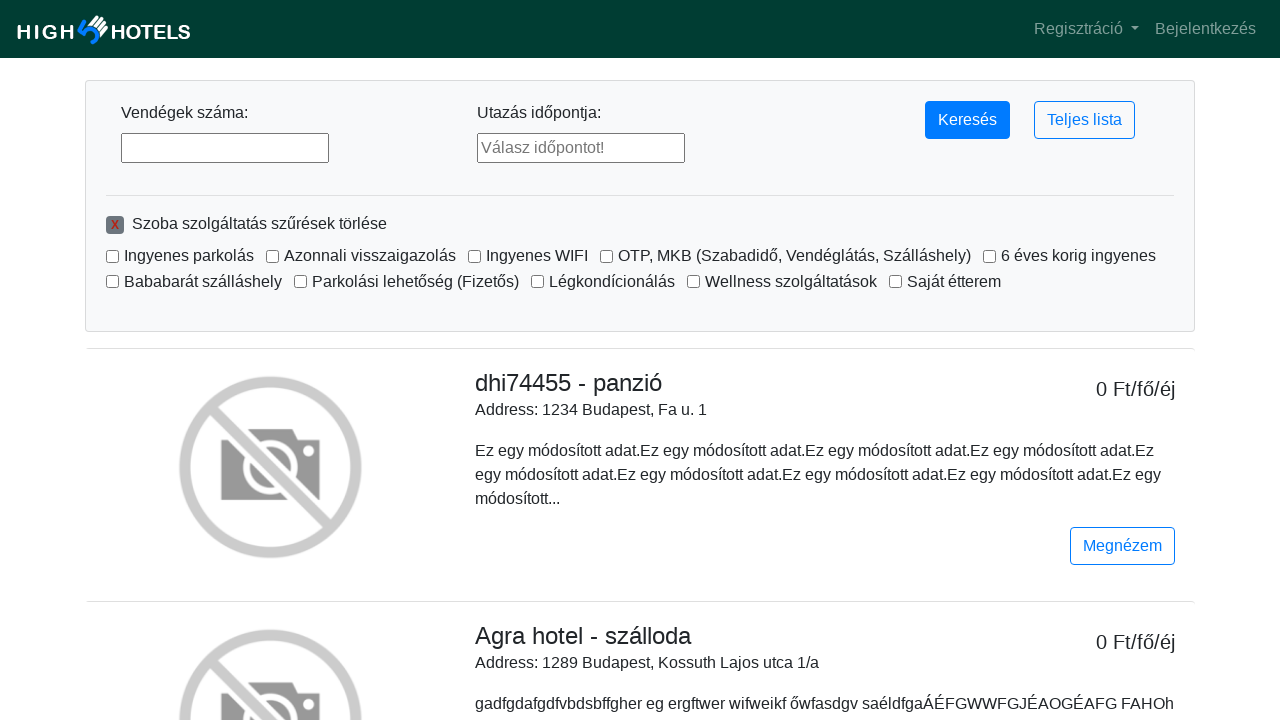